Tests dropdown selection functionality by selecting an option from a dropdown menu using index

Starting URL: https://the-internet.herokuapp.com/dropdown

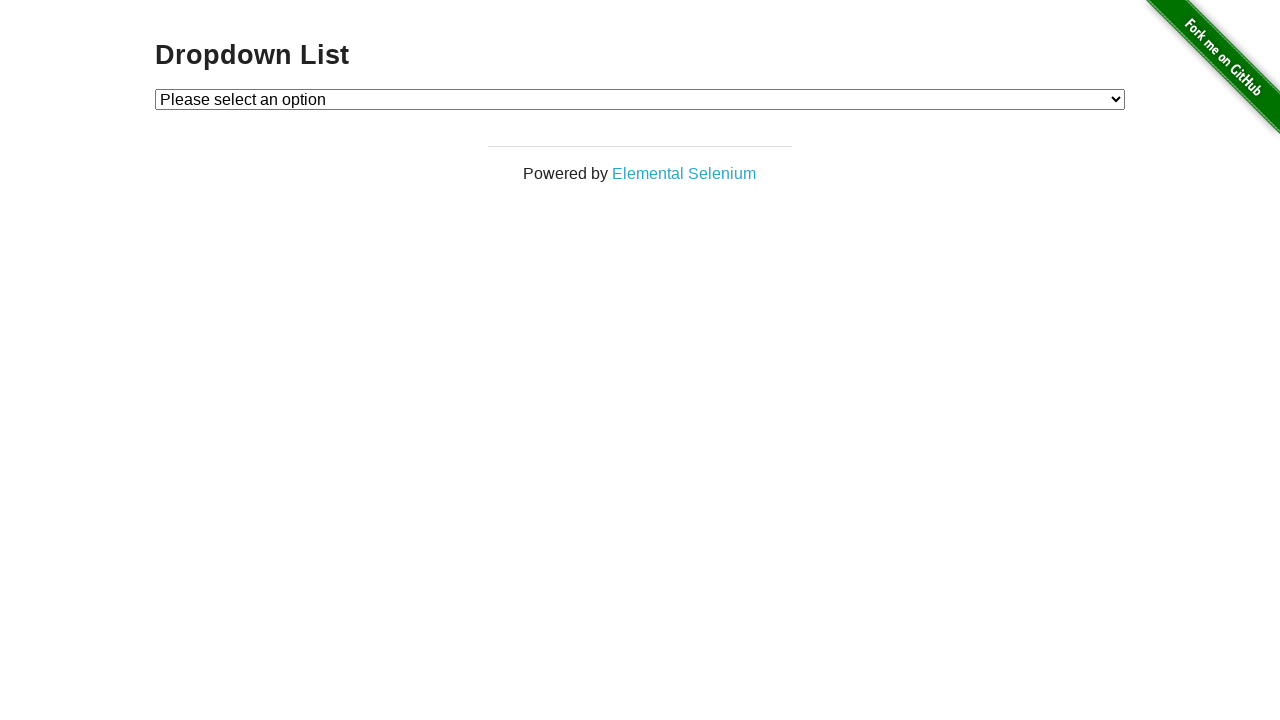

Navigated to dropdown test page
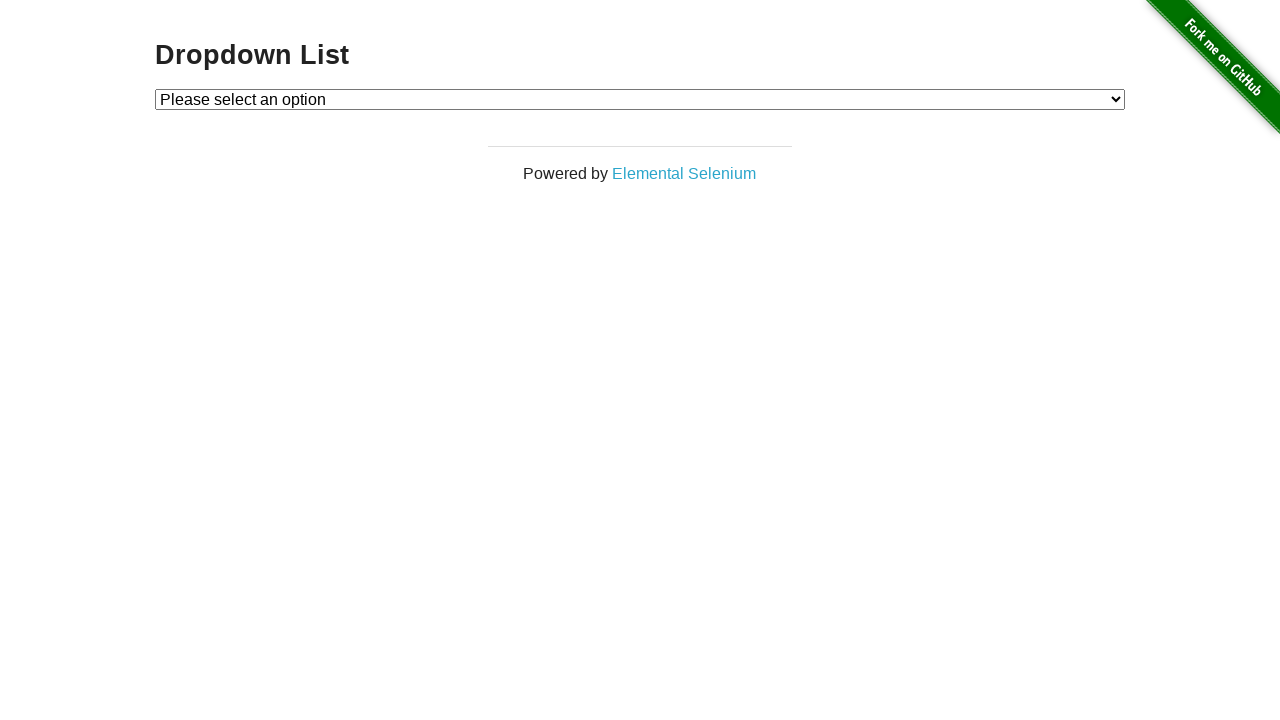

Located dropdown element
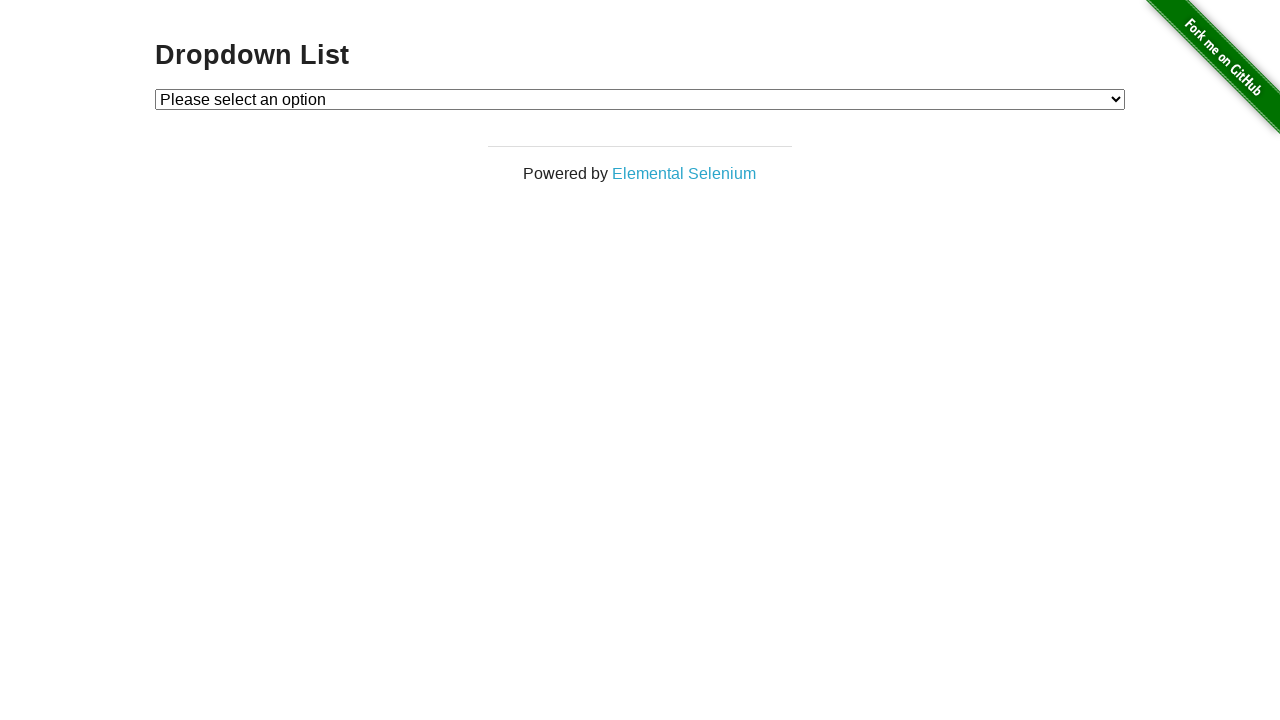

Selected option by index 2 from dropdown menu on #dropdown
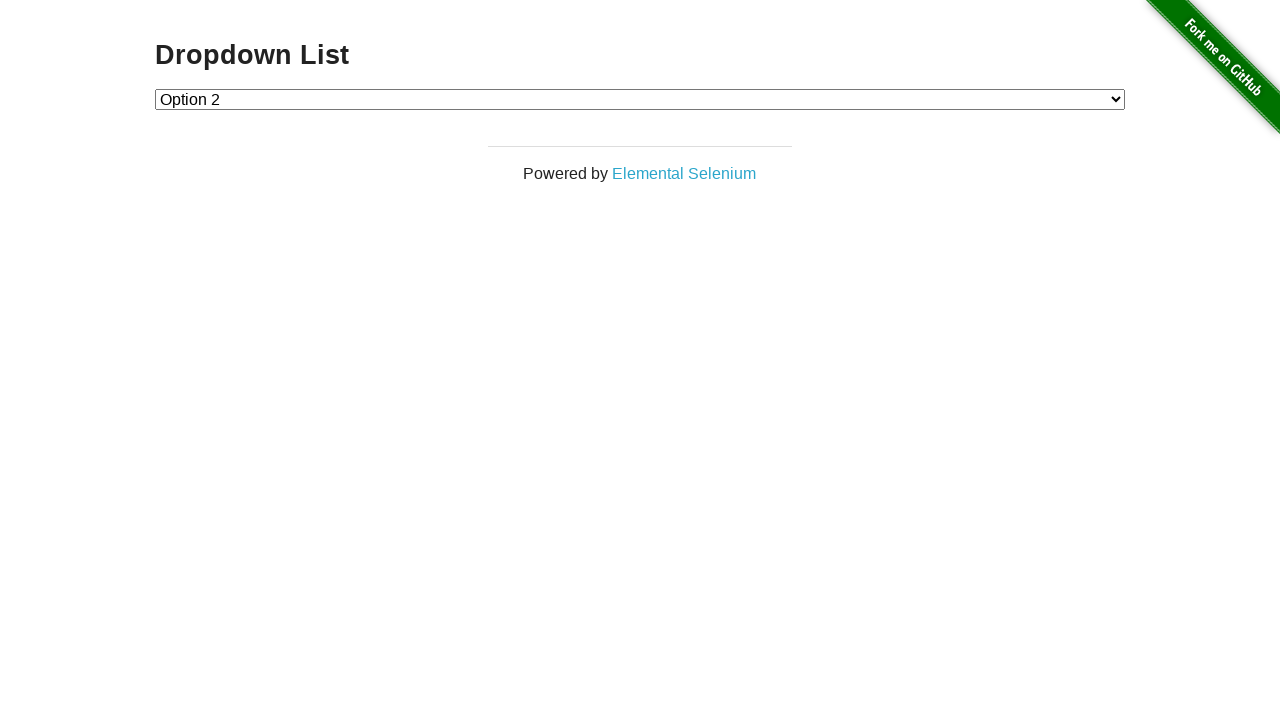

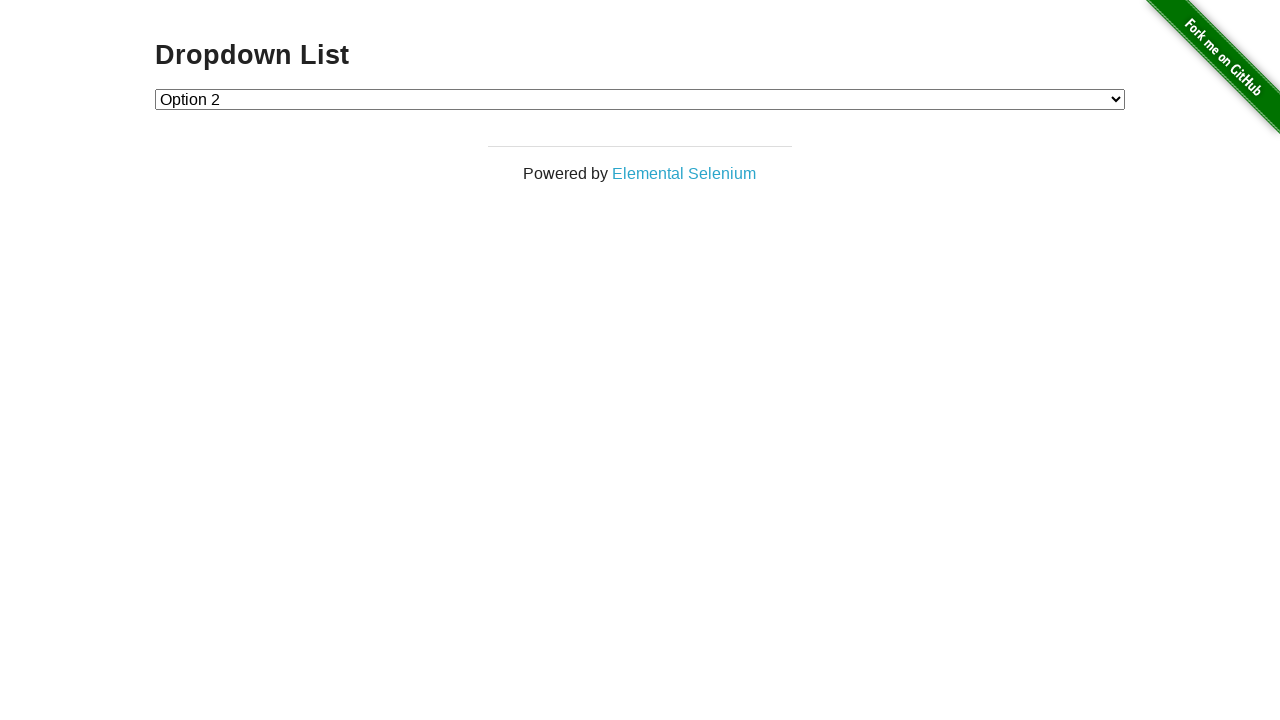